Tests checkbox functionality by clicking checkboxes and verifying their state

Starting URL: http://the-internet.herokuapp.com/

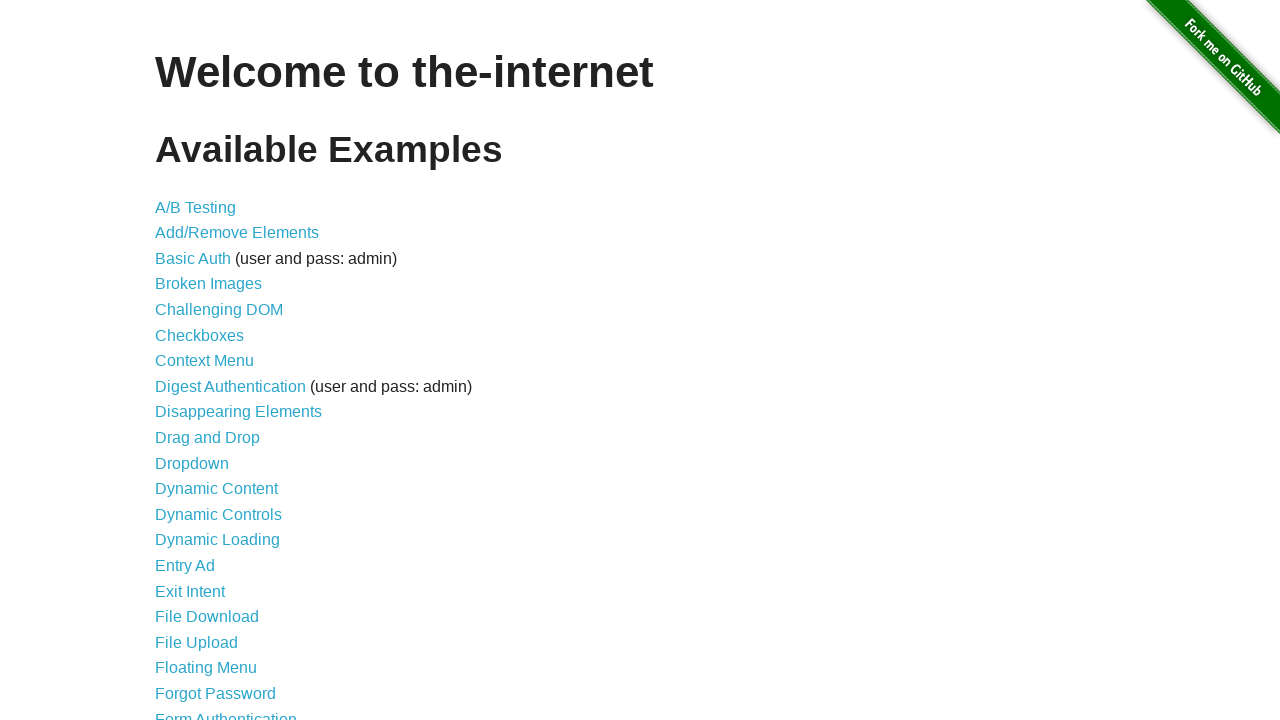

Clicked on Checkboxes link to navigate to checkbox test page at (200, 335) on a[href='/checkboxes']
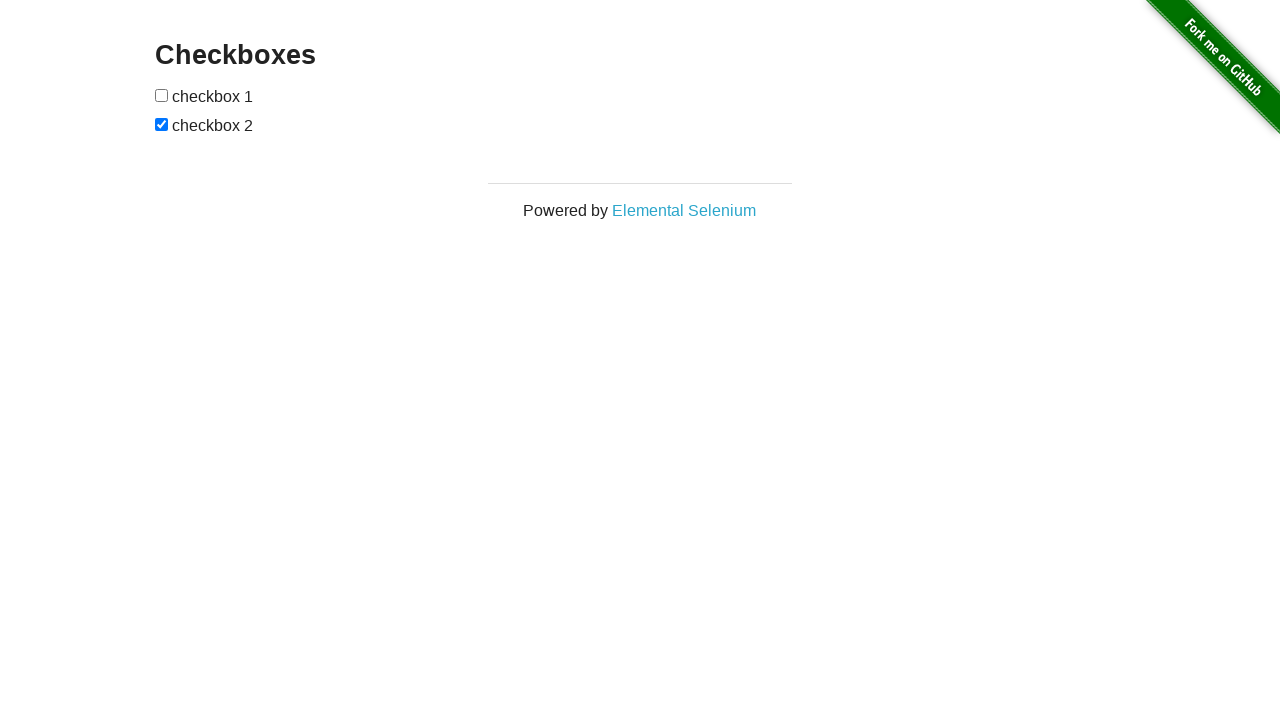

Clicked first checkbox to check it at (162, 95) on #checkboxes > input[type=checkbox]:nth-child(1)
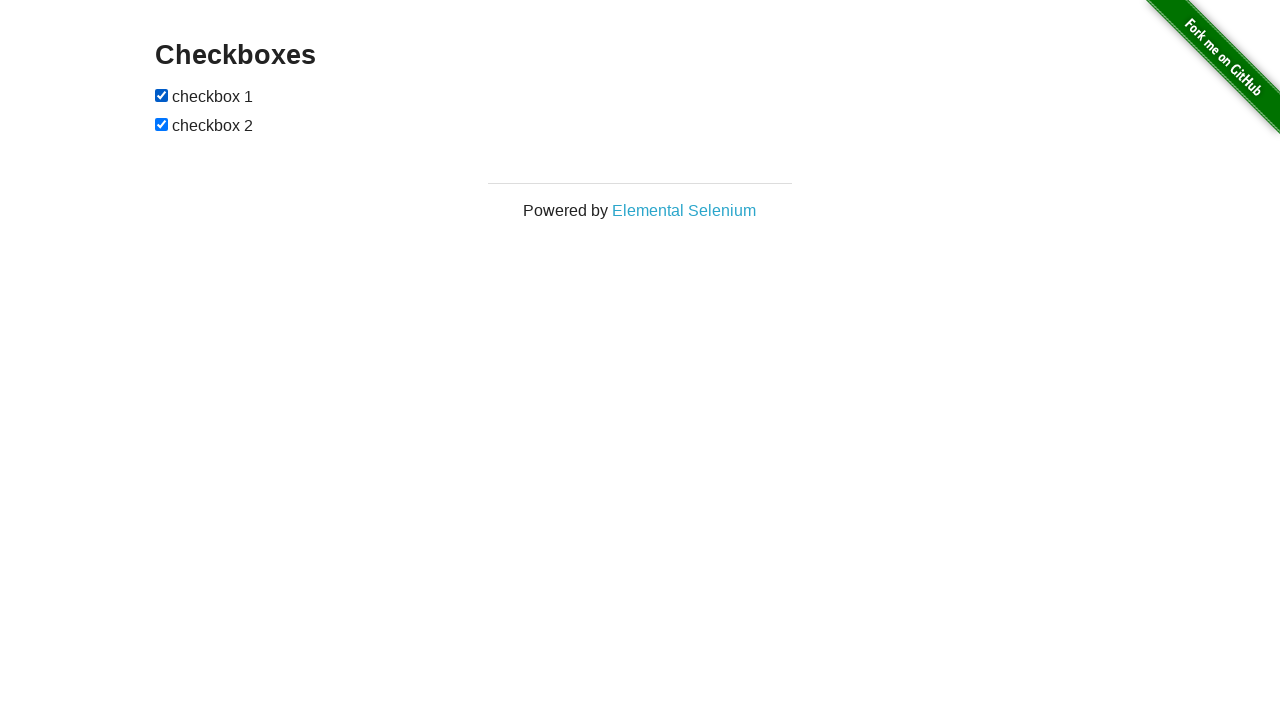

Verified first checkbox is checked
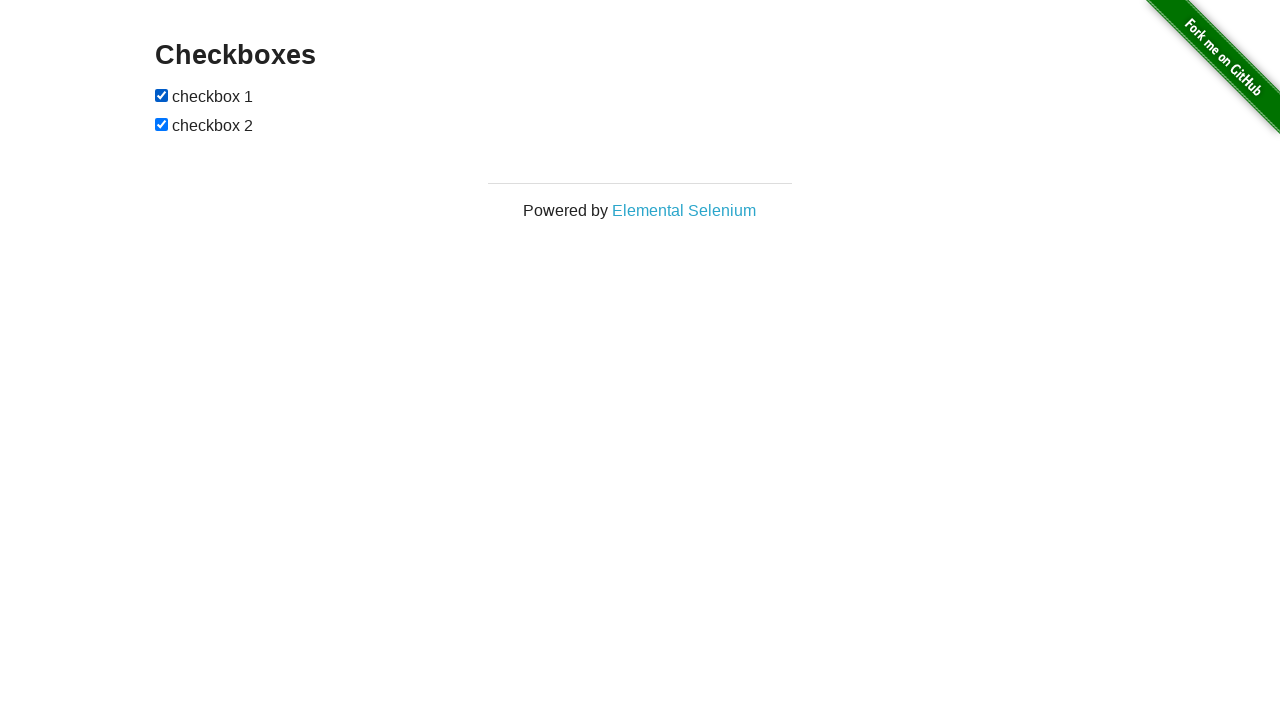

Clicked second checkbox to uncheck it at (162, 124) on #checkboxes > input[type=checkbox]:nth-child(3)
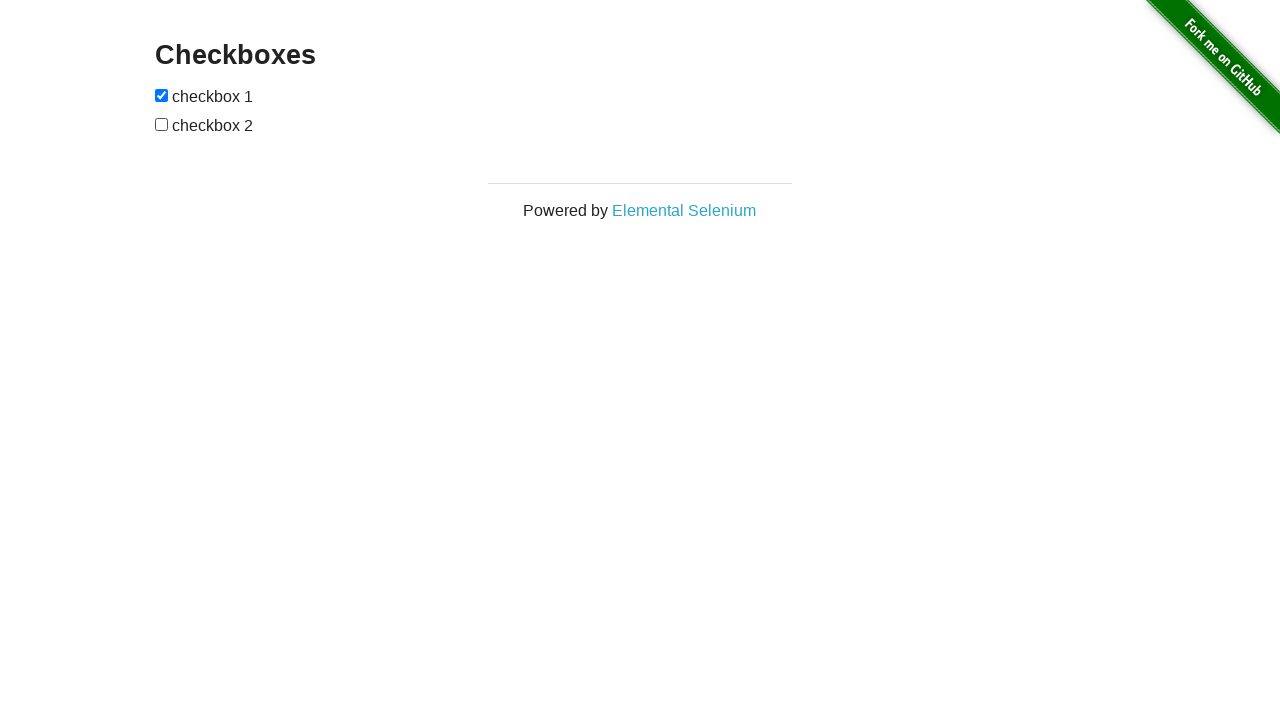

Verified second checkbox is unchecked
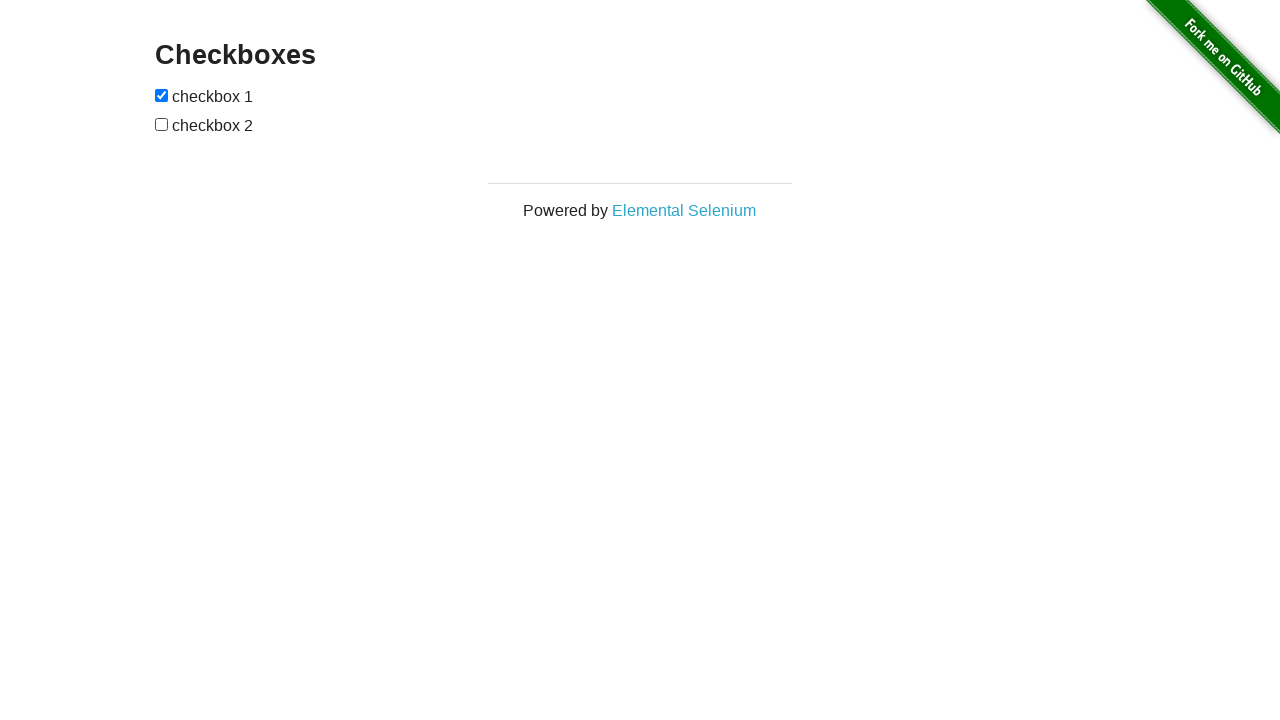

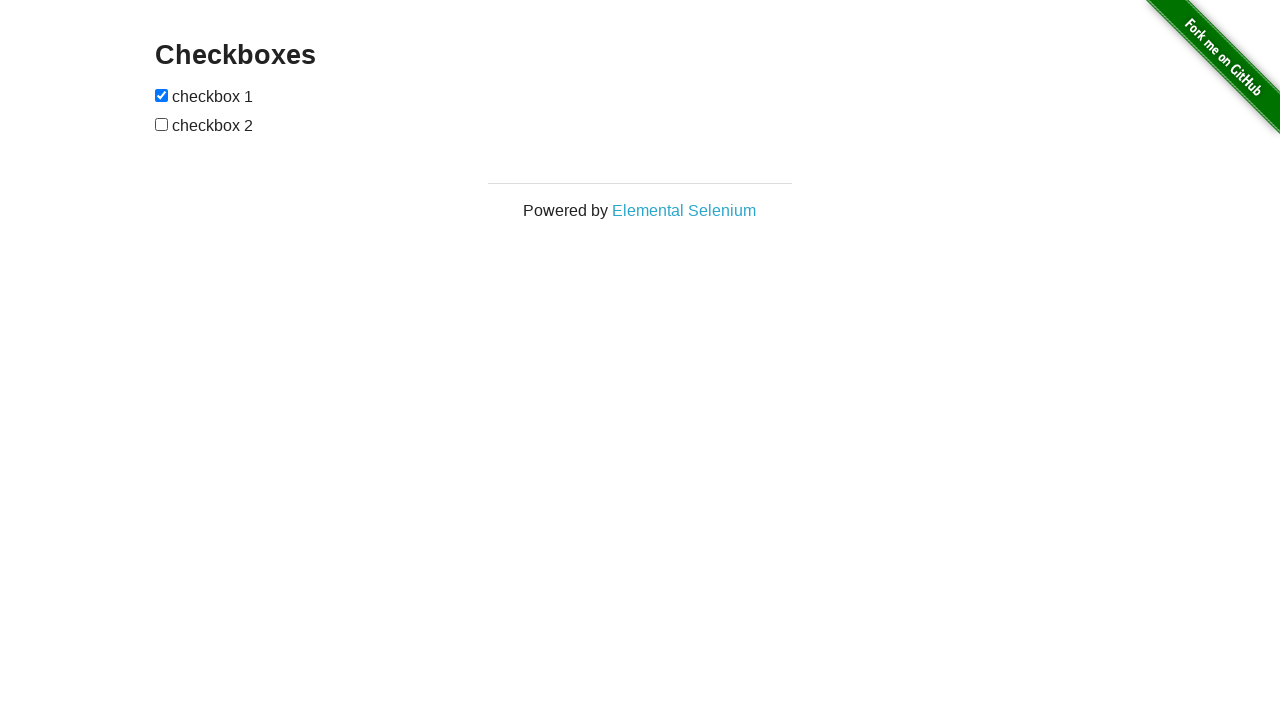